Tests Angular Material radio buttons and checkboxes by selecting/deselecting various options across two pages

Starting URL: https://material.angular.dev/components/radio/examples

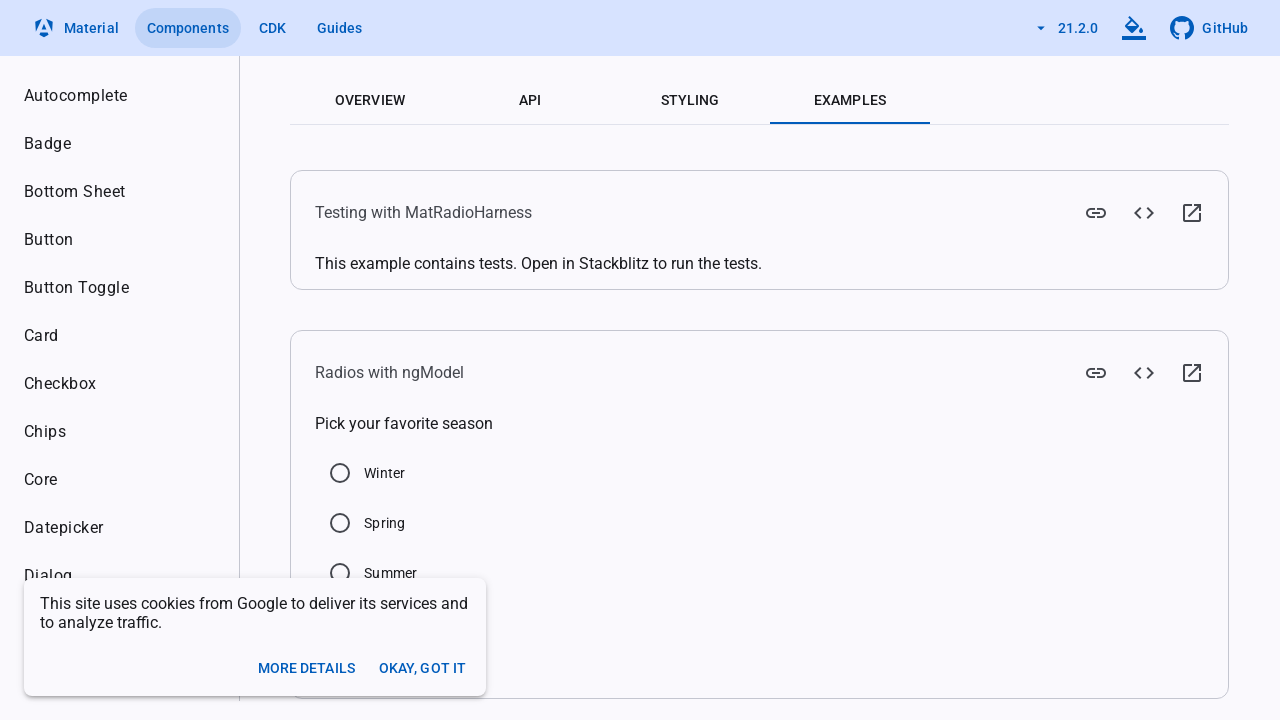

Clicked Summer radio button to select it at (340, 573) on input[value='Summer']
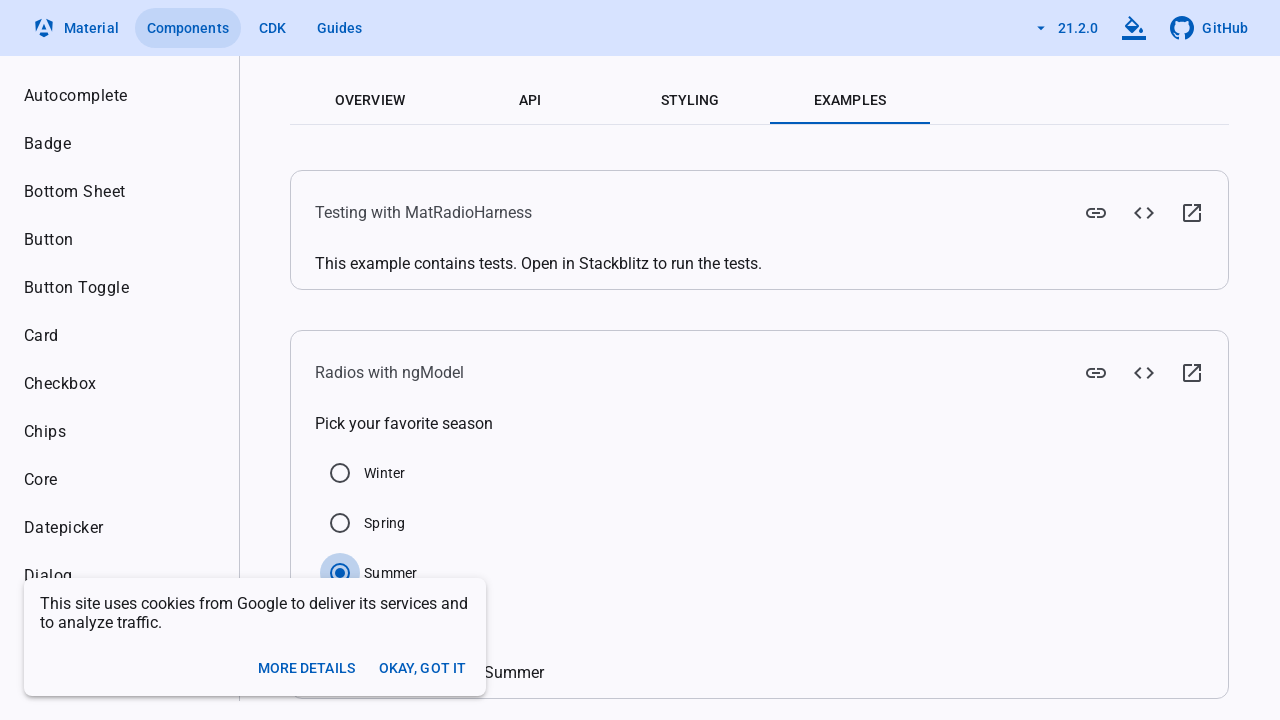

Navigated to Angular Material checkbox examples page
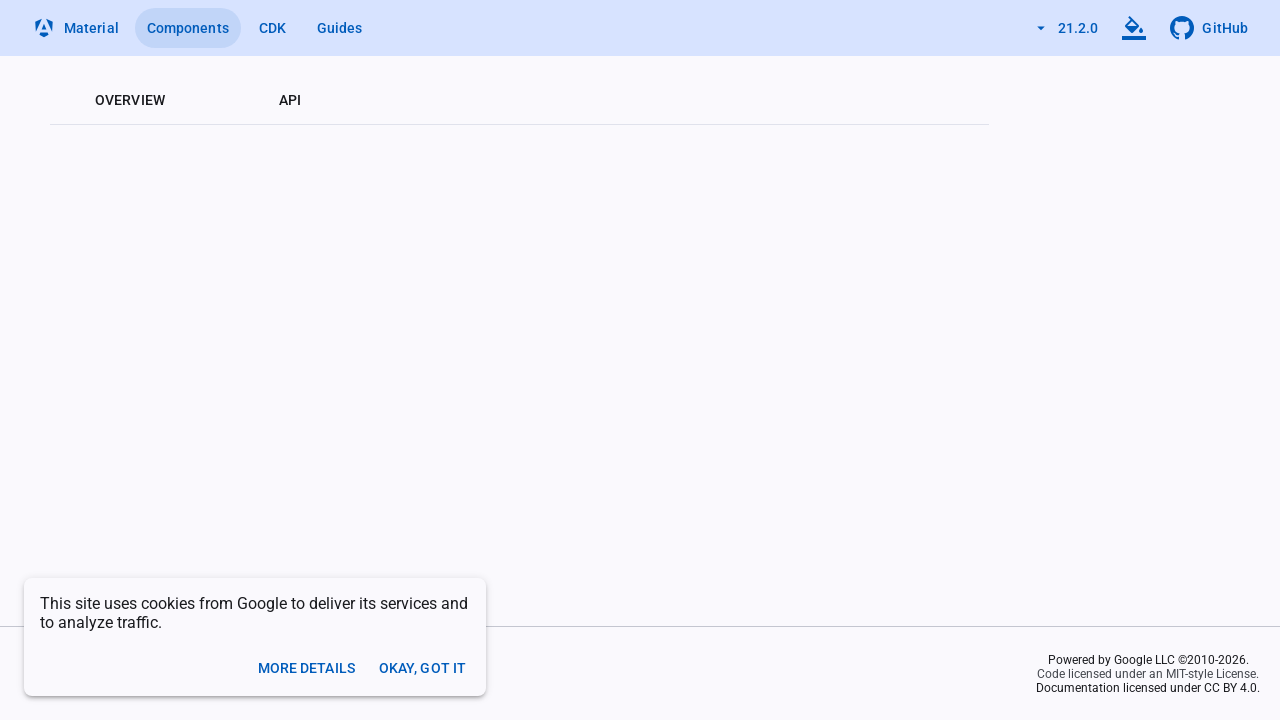

Clicked 'Checked' checkbox to select it at (361, 348) on xpath=//label[text()='Checked']/..//input
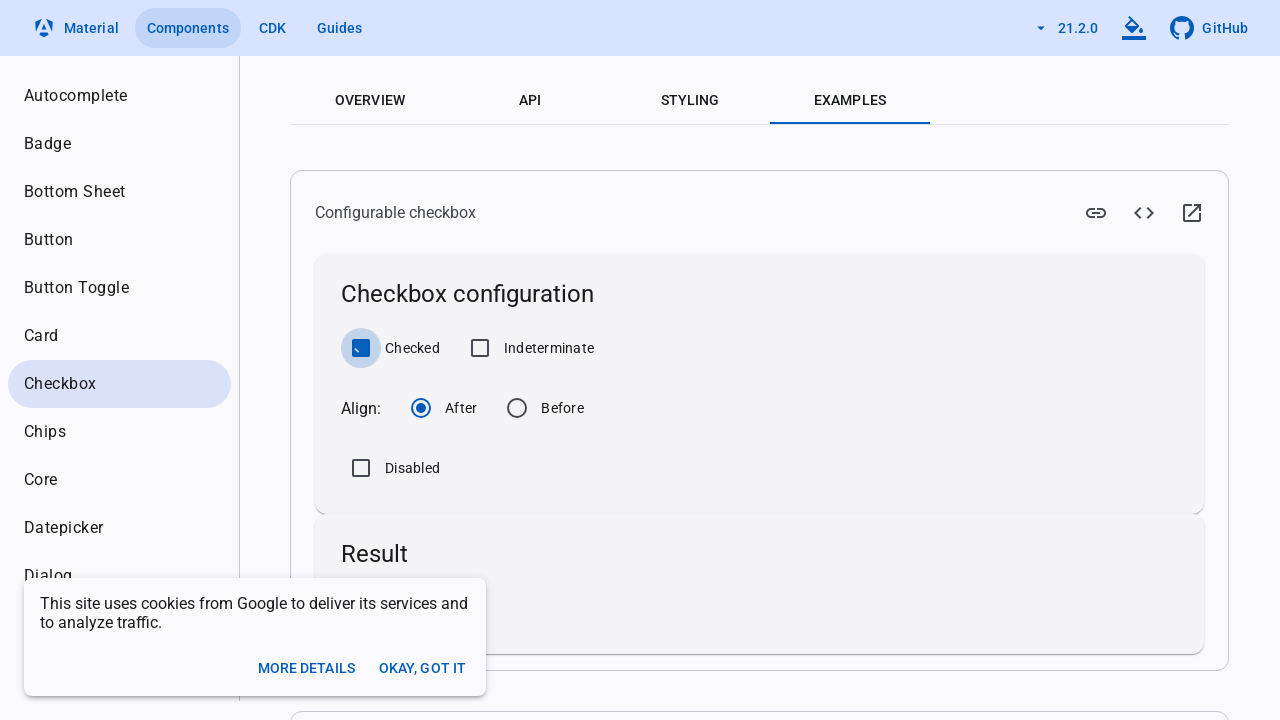

Clicked 'Checked' checkbox to deselect it at (361, 348) on xpath=//label[text()='Checked']/..//input
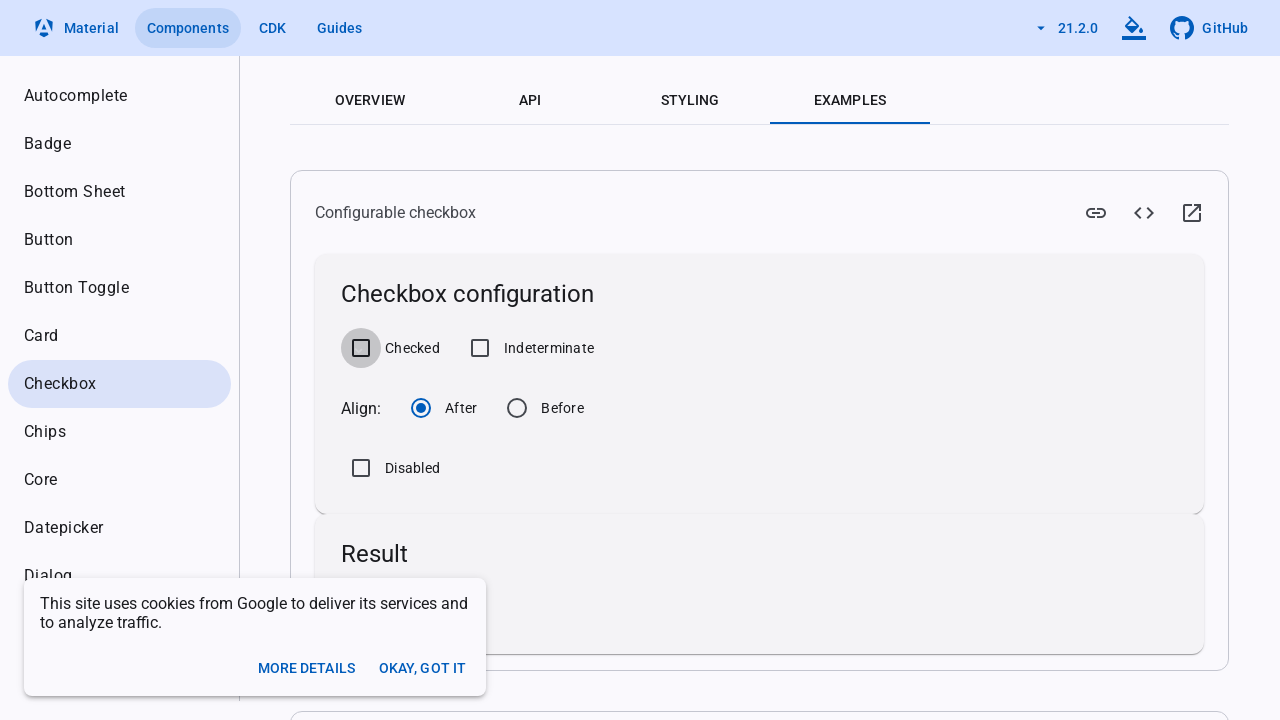

Clicked 'Indeterminate' checkbox to select it at (480, 348) on xpath=//label[text()='Indeterminate']/..//input
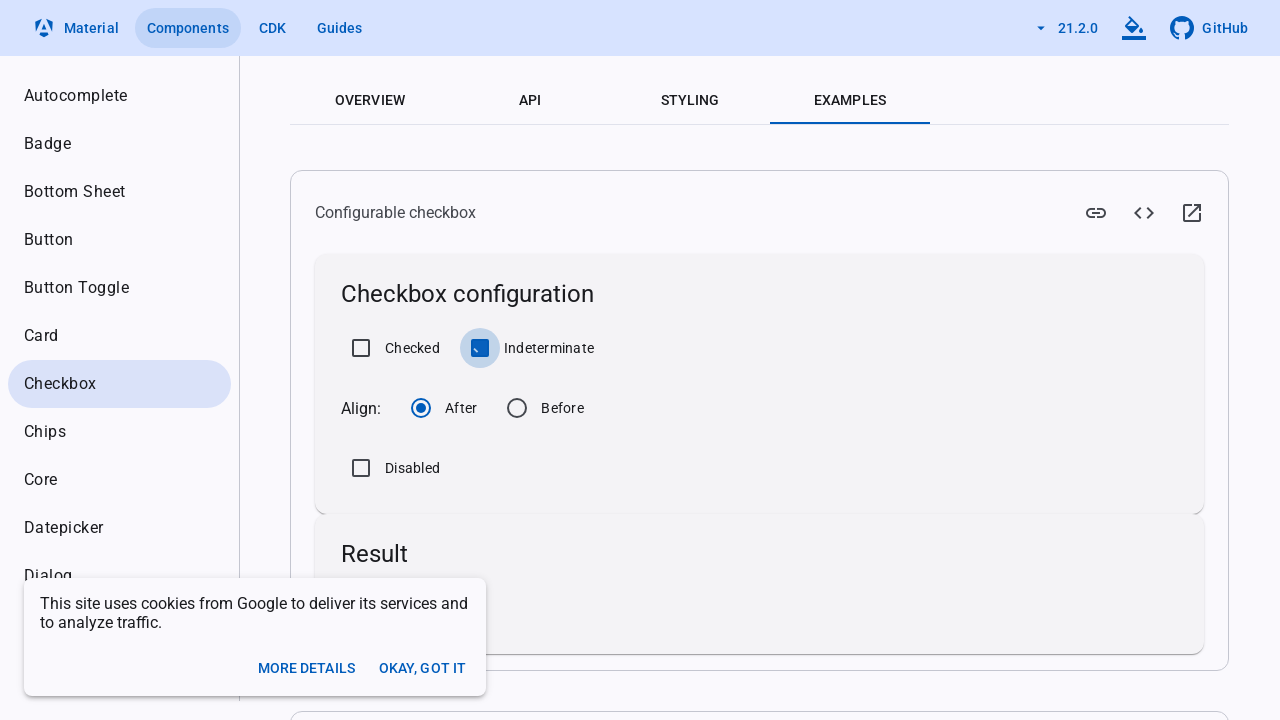

Clicked 'Indeterminate' checkbox to deselect it at (480, 348) on xpath=//label[text()='Indeterminate']/..//input
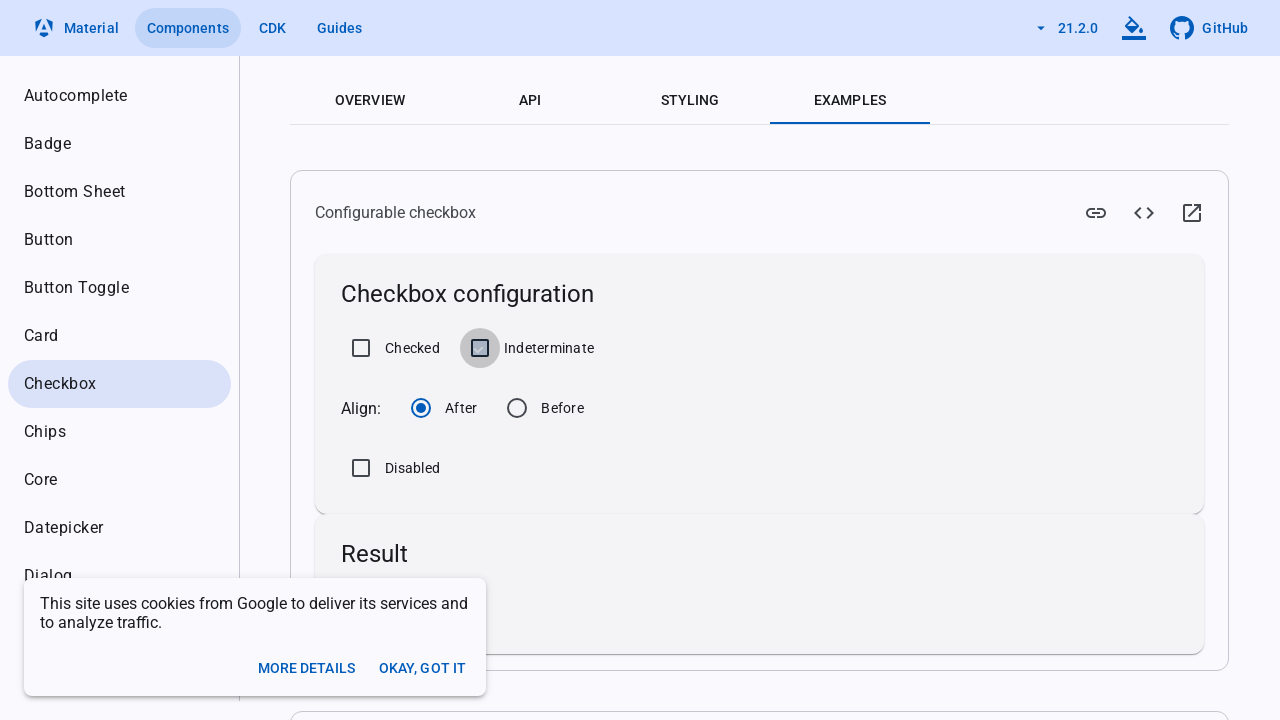

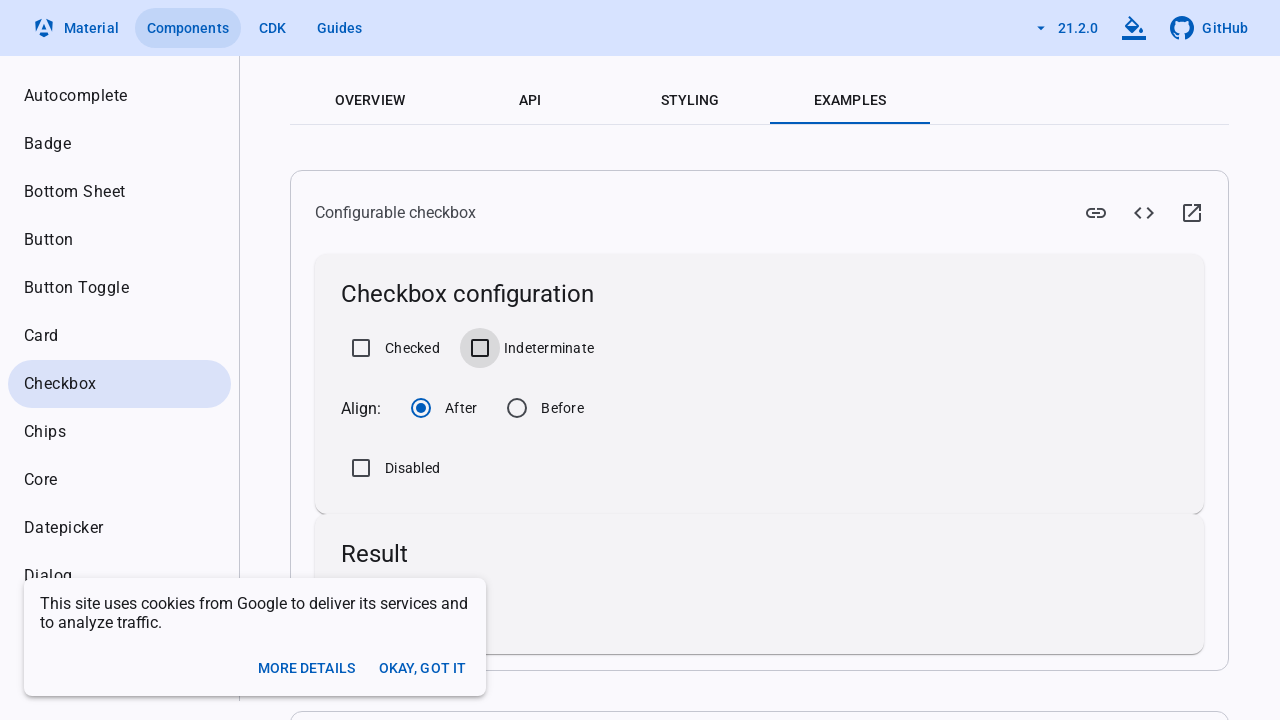